Tests dragging an element by a specific offset (100px right, 200px down)

Starting URL: https://demoqa.com/dragabble/

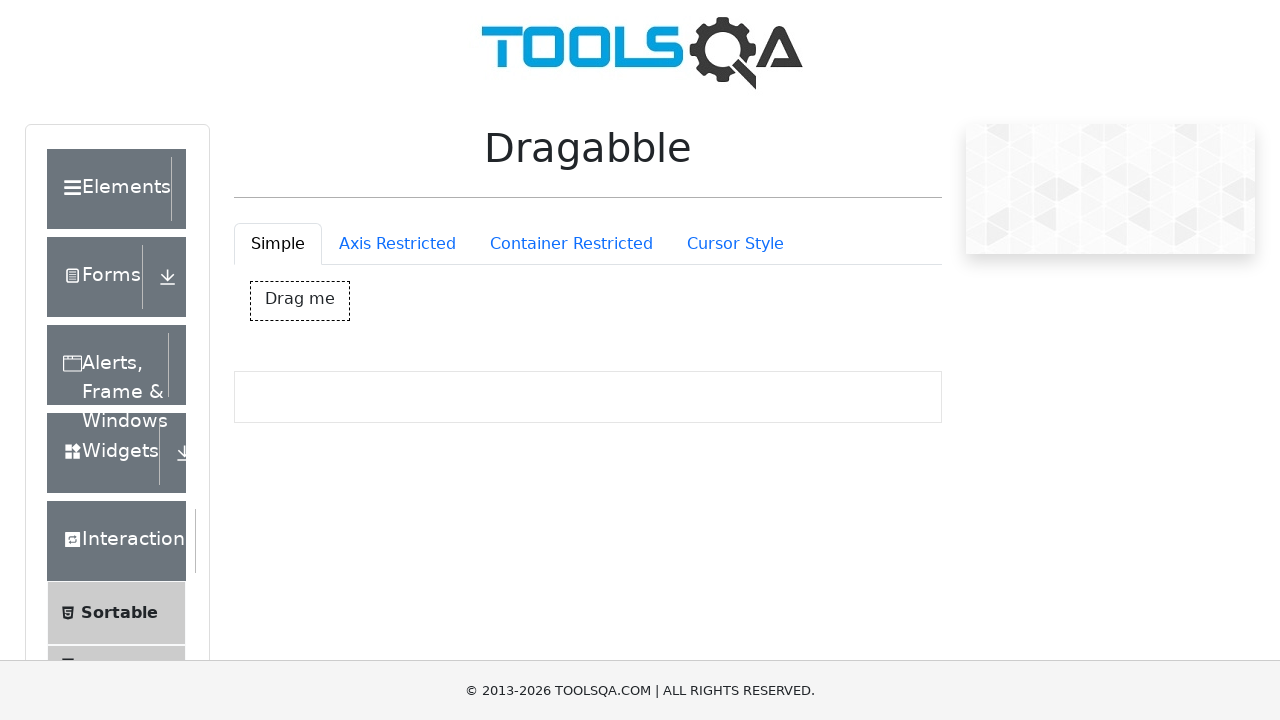

Waited for draggable element #dragBox to load
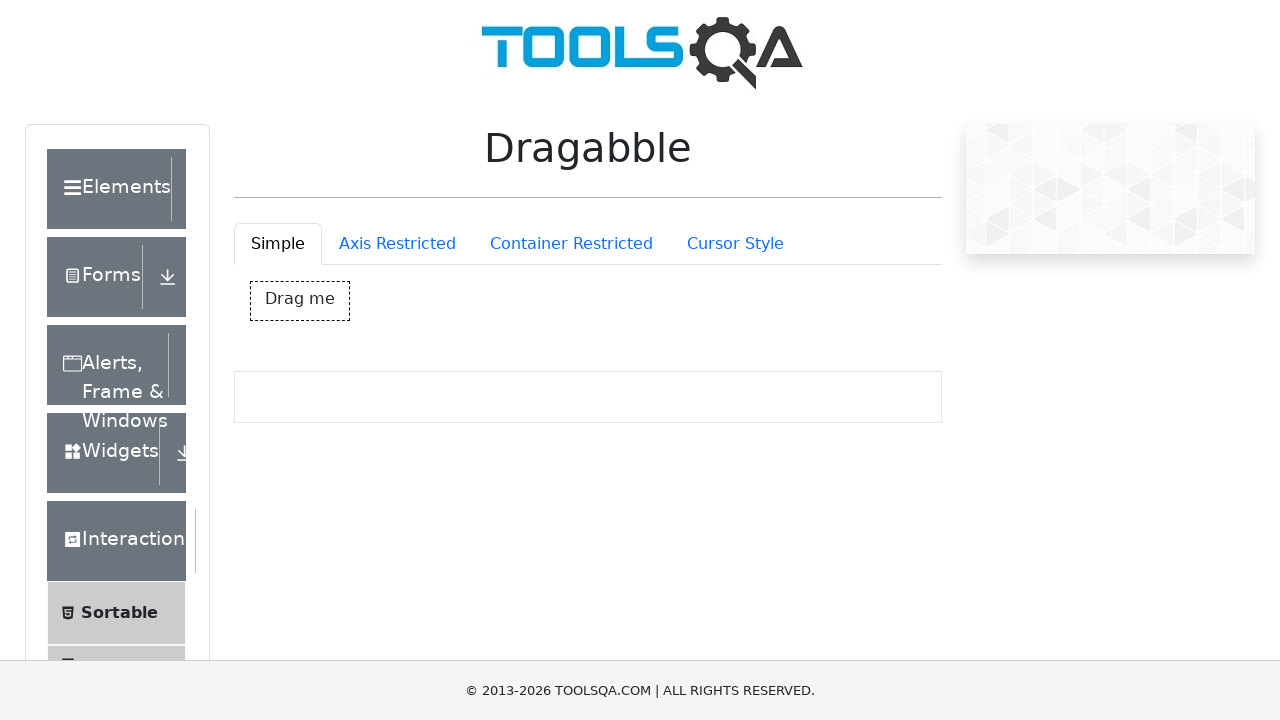

Retrieved bounding box coordinates of draggable element
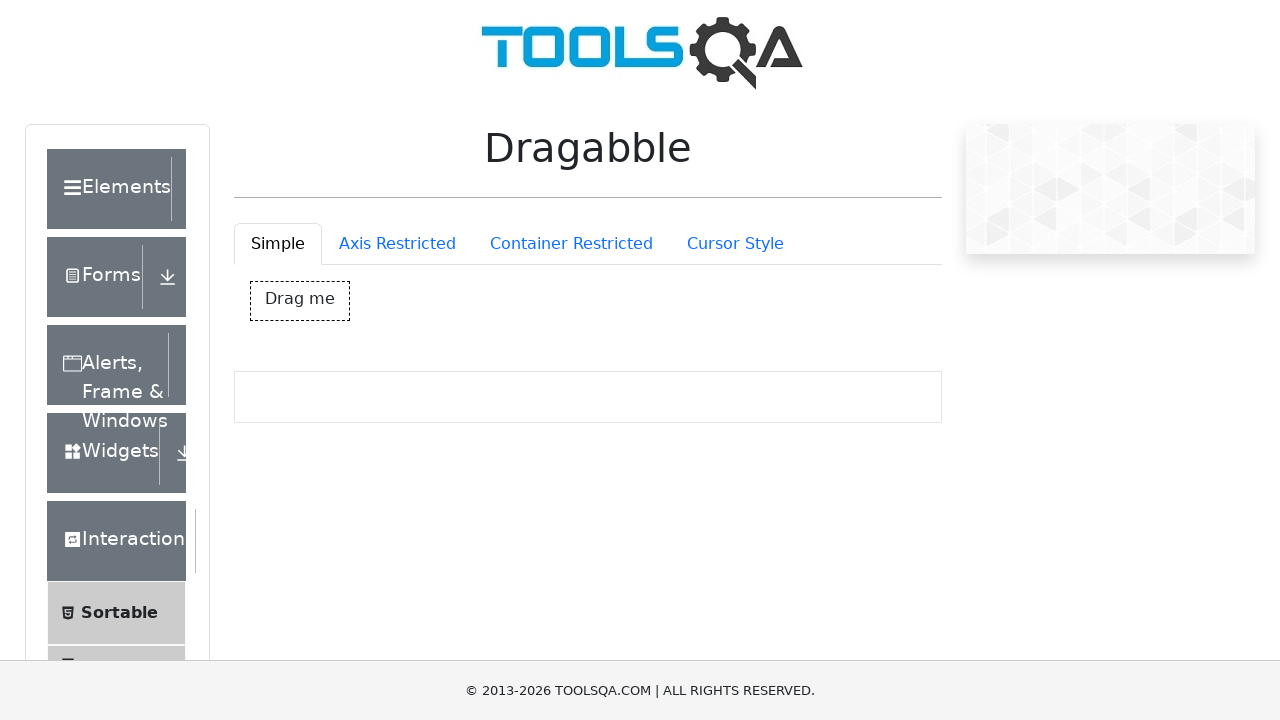

Moved mouse to center of draggable element at (300, 301)
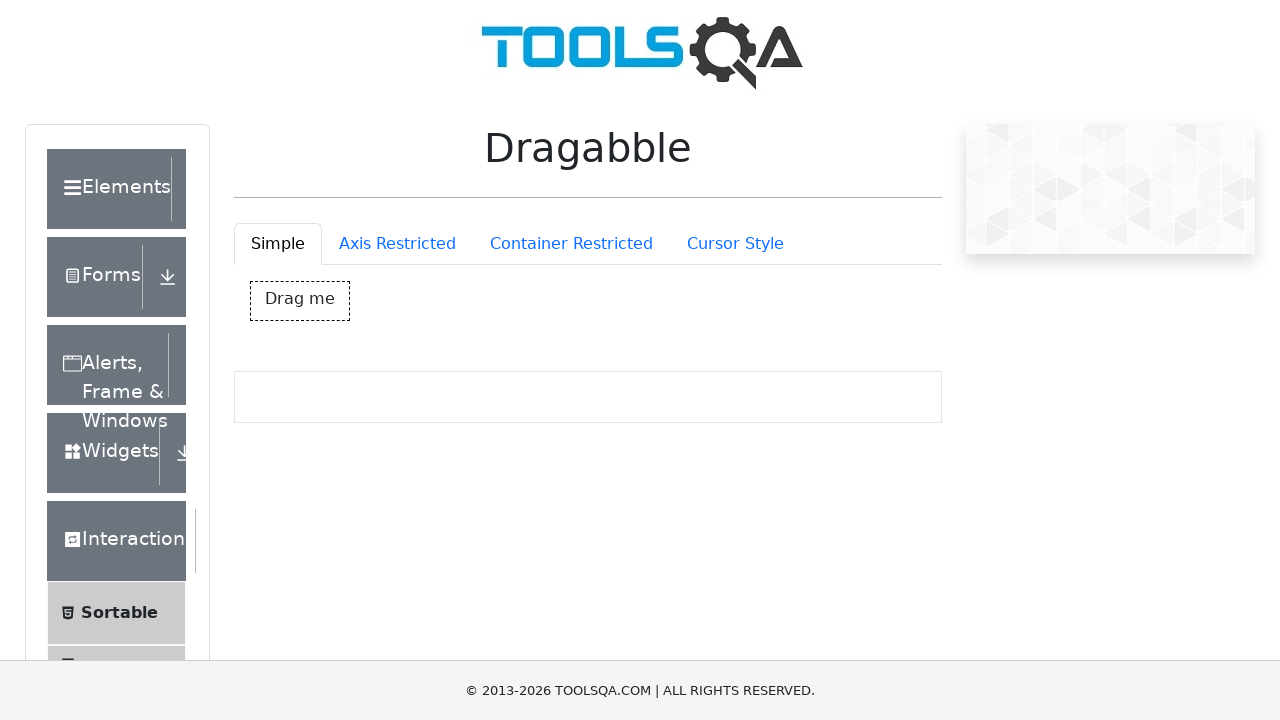

Pressed mouse button down to start drag at (300, 301)
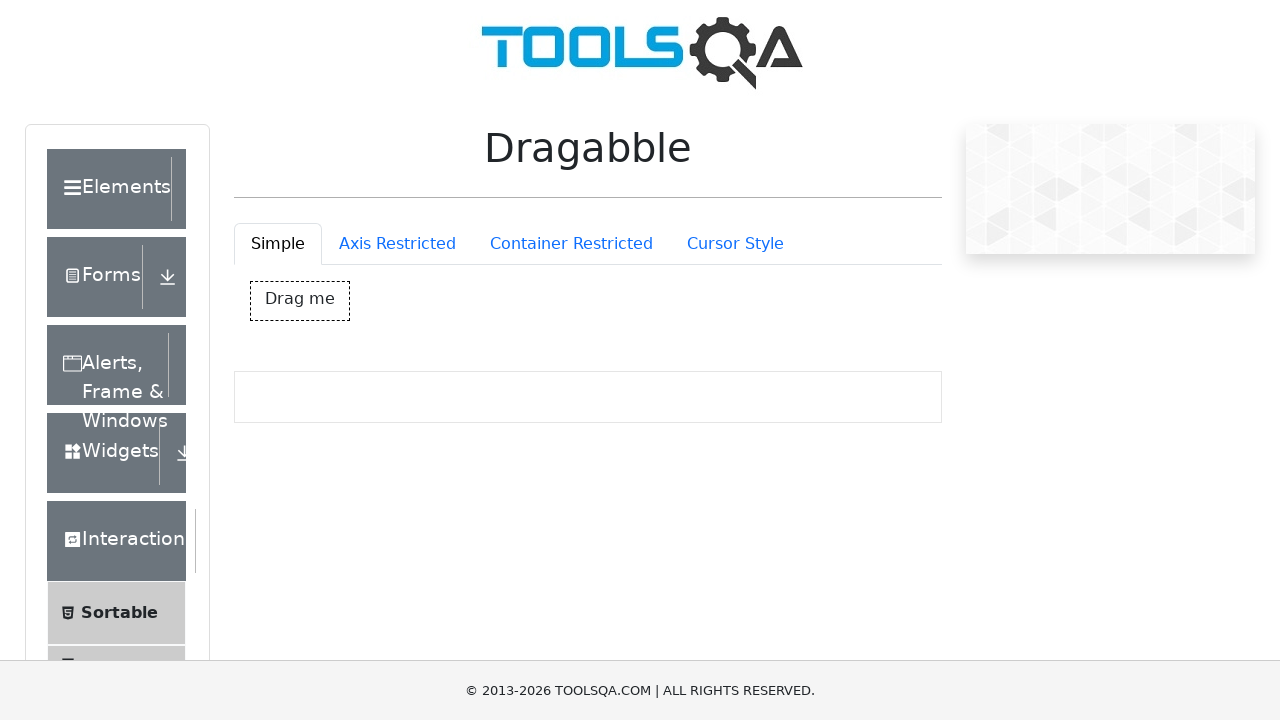

Dragged element 100px right and 200px down at (400, 501)
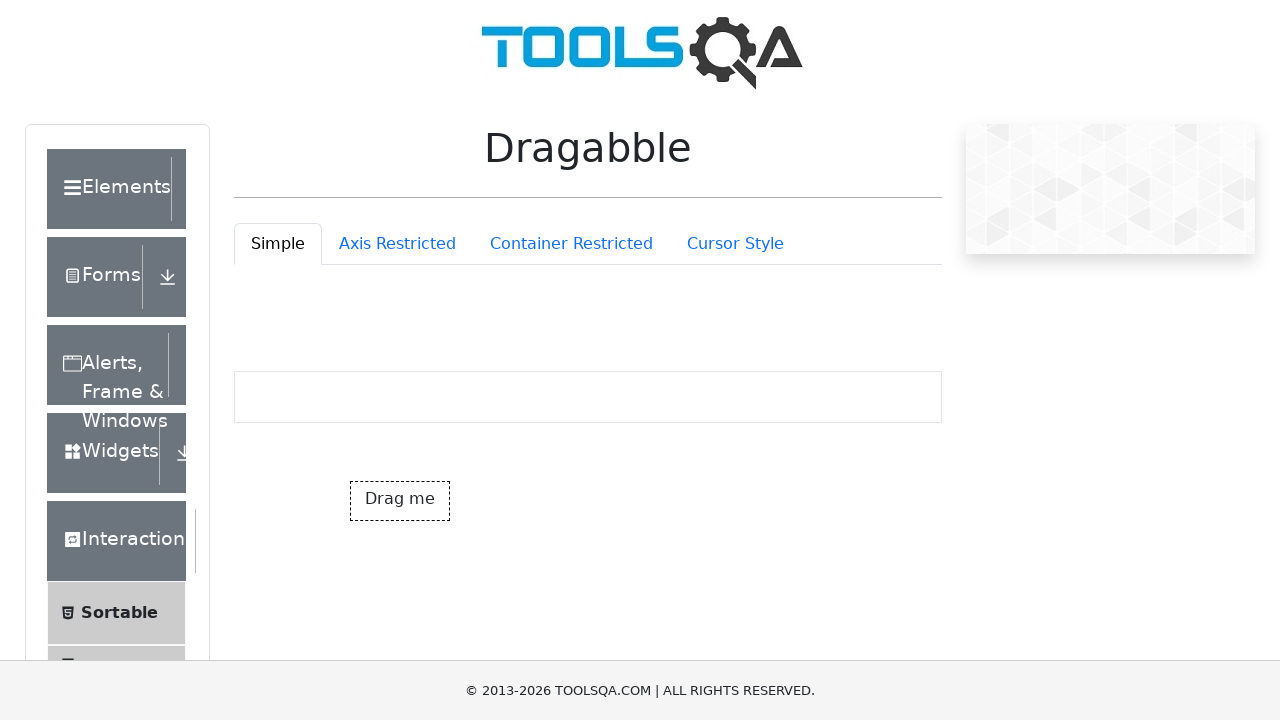

Released mouse button to complete drag operation at (400, 501)
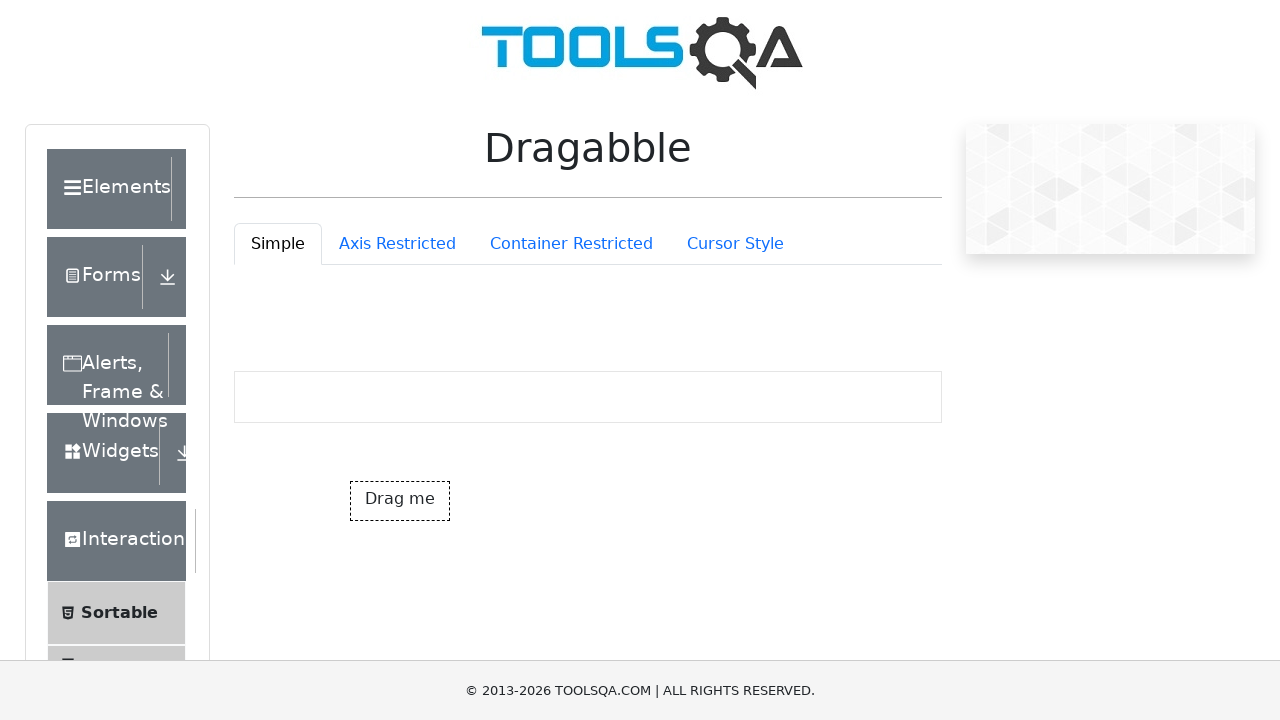

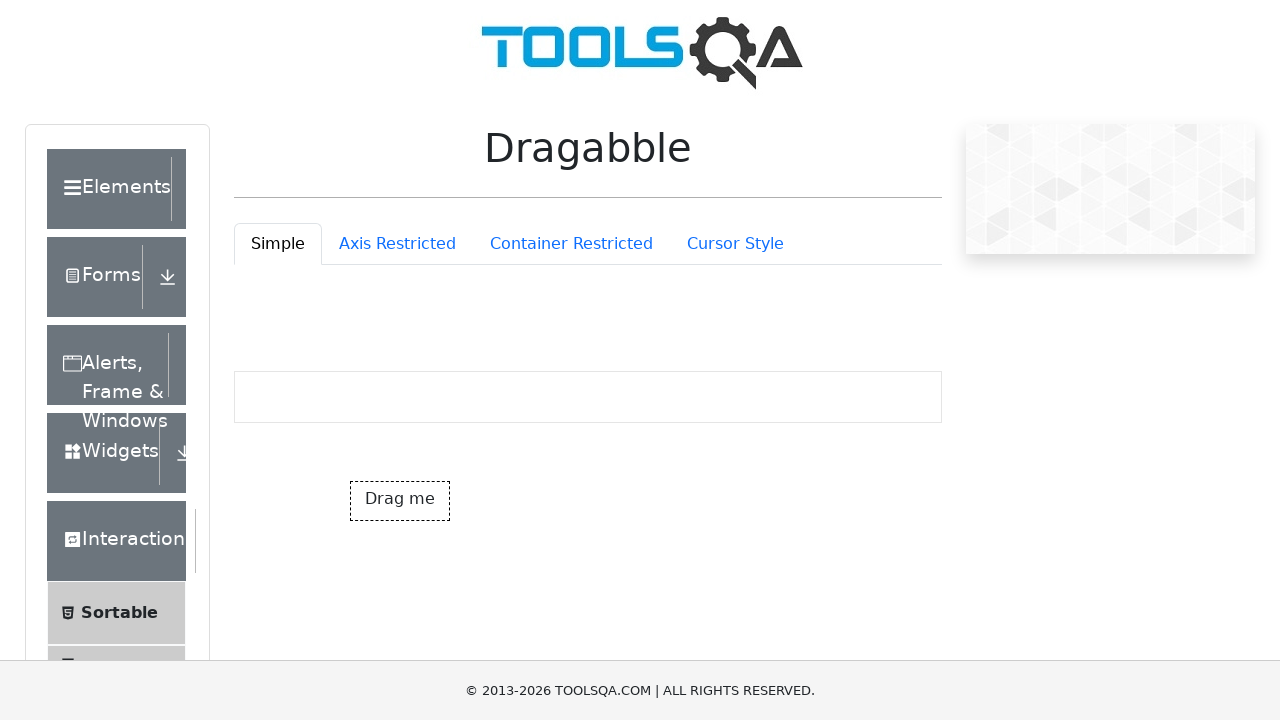